Navigates to the homepage and clicks on the JavaScript Alerts link to access the alerts demo page

Starting URL: http://the-internet.herokuapp.com/

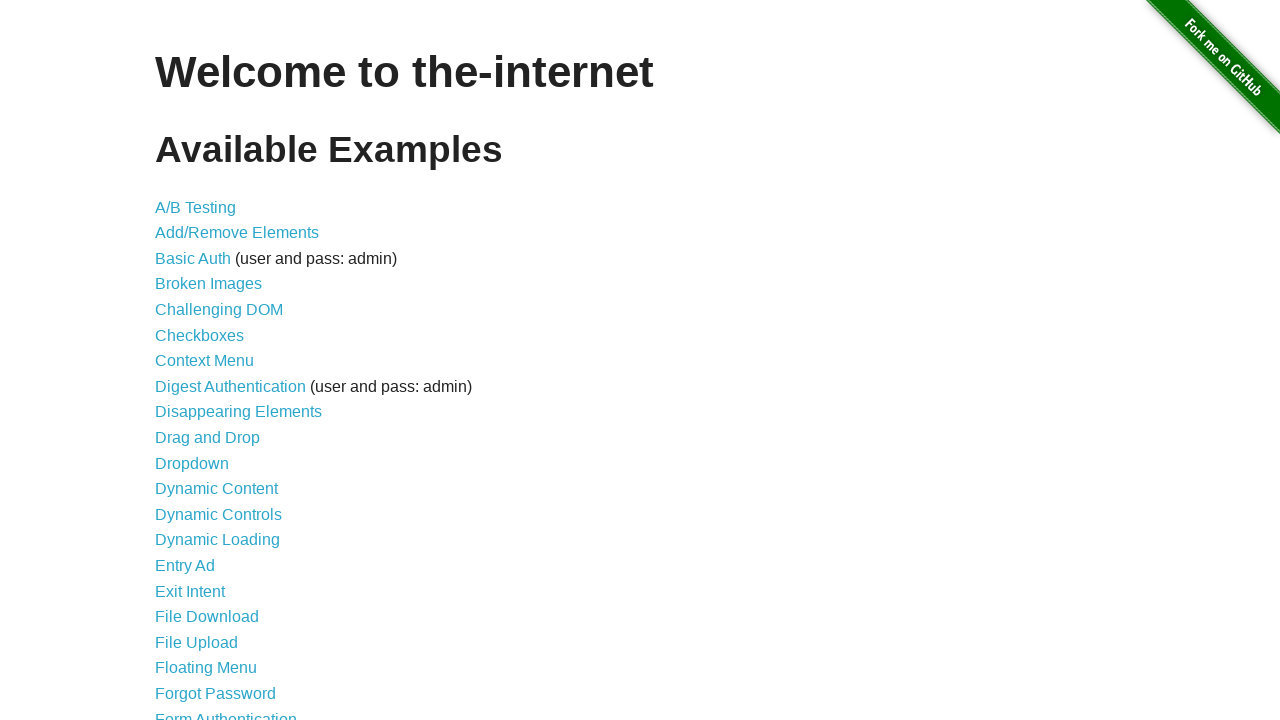

Navigated to the-internet.herokuapp.com homepage
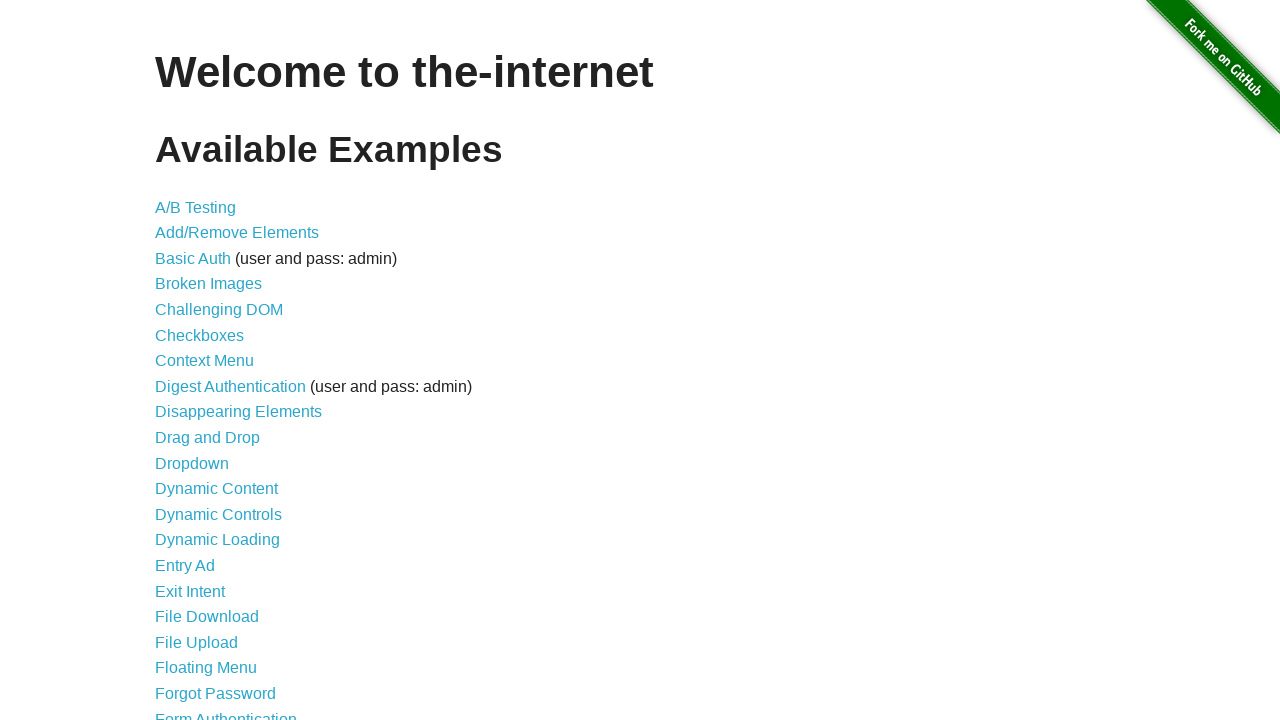

Clicked on the JavaScript Alerts link at (214, 361) on a[href='/javascript_alerts']
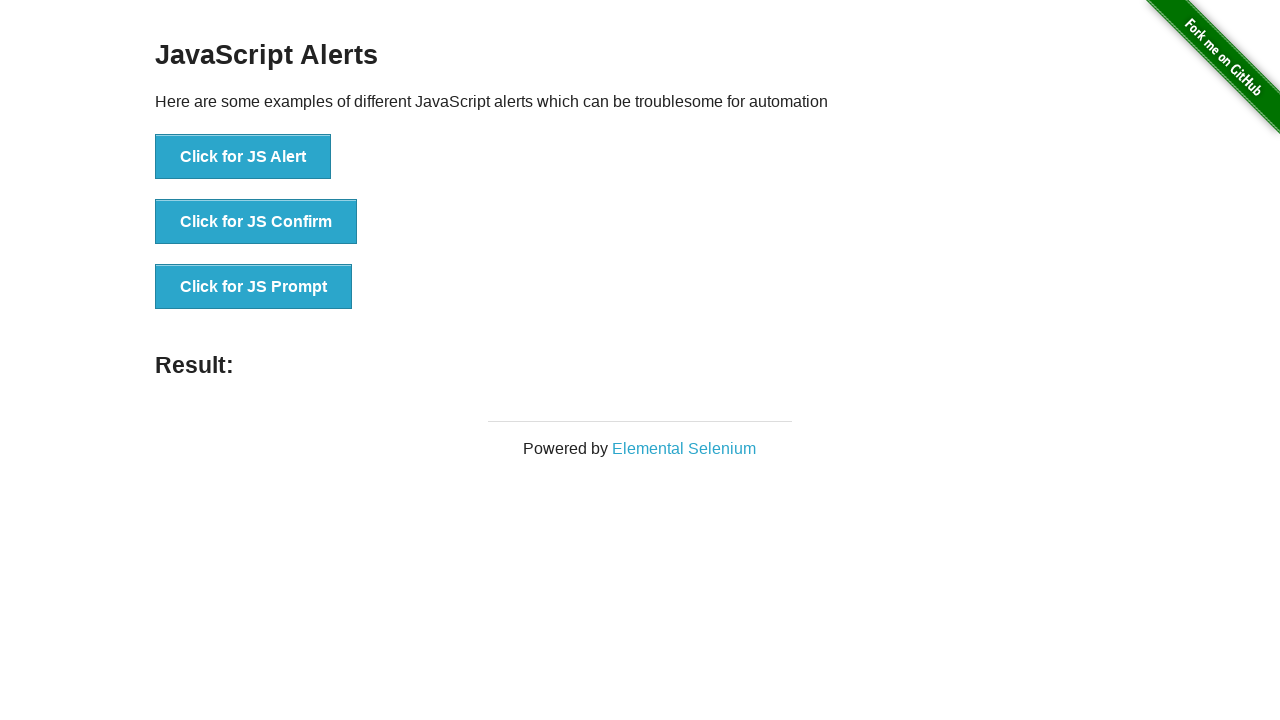

Navigation to JavaScript Alerts demo page completed
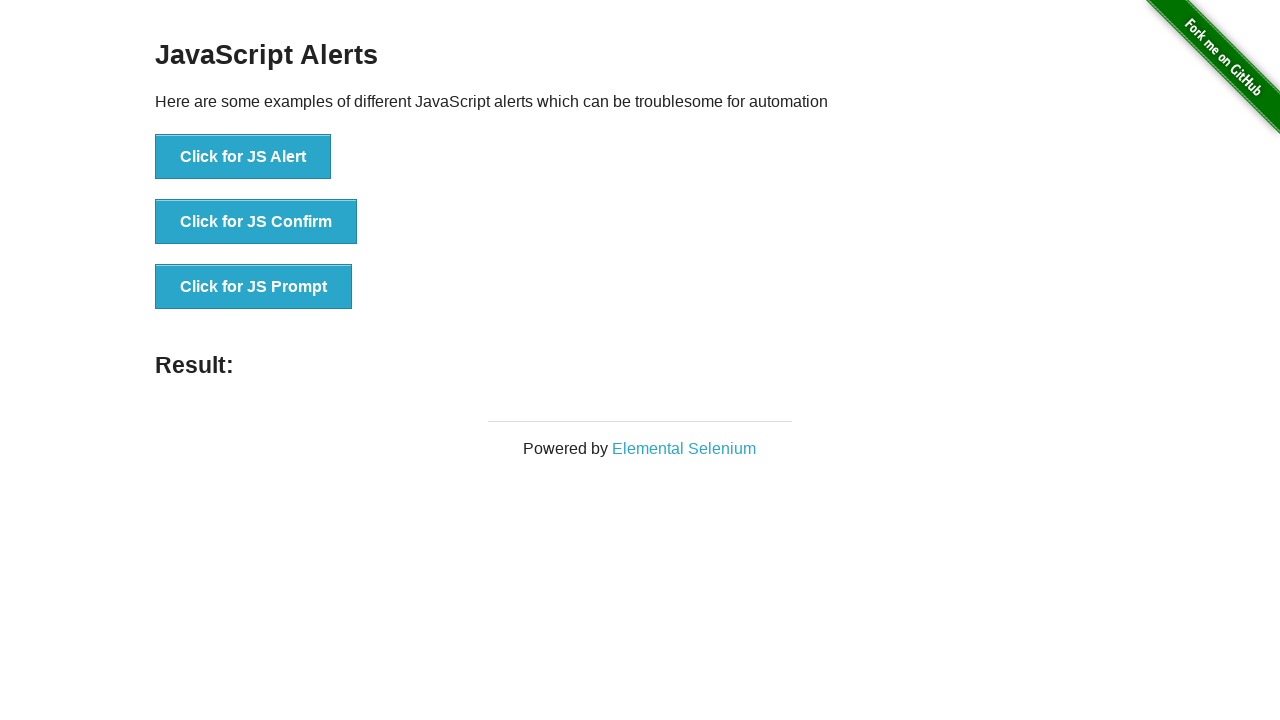

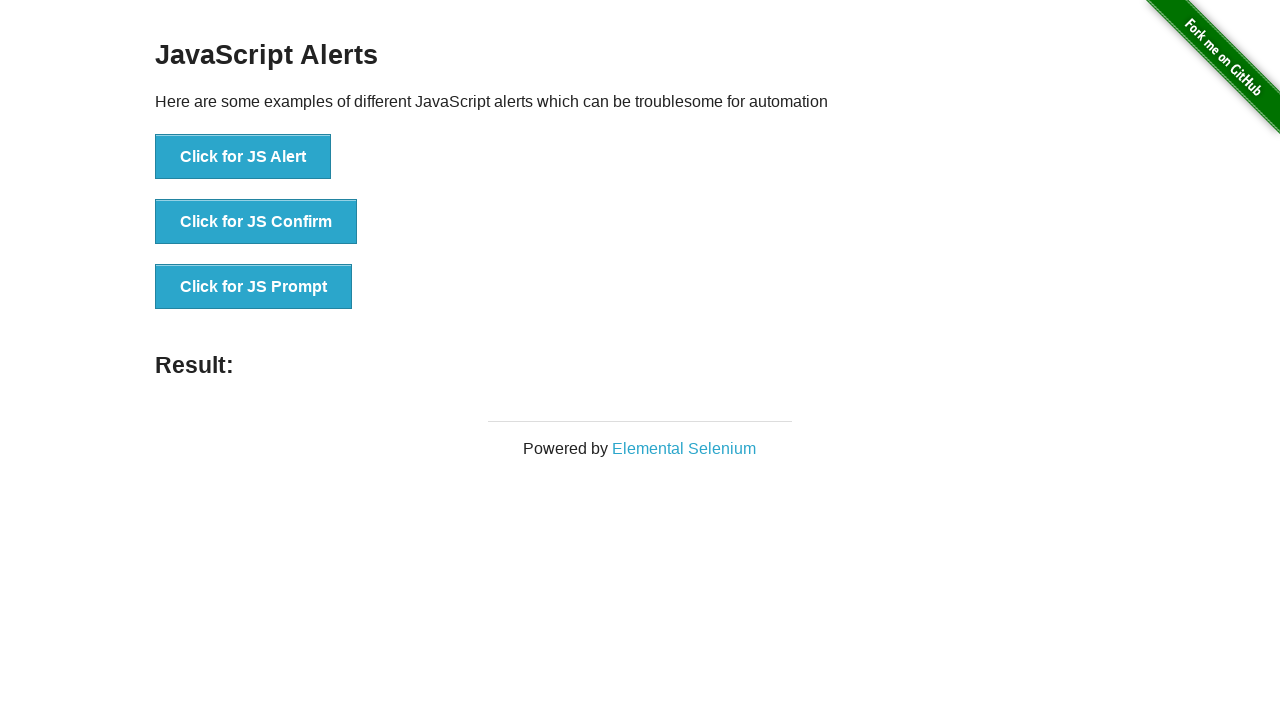